Tests search functionality on Playwright docs by opening the search dialog, entering a search query for 'assertions', and verifying search results appear.

Starting URL: https://playwright.dev/docs/intro

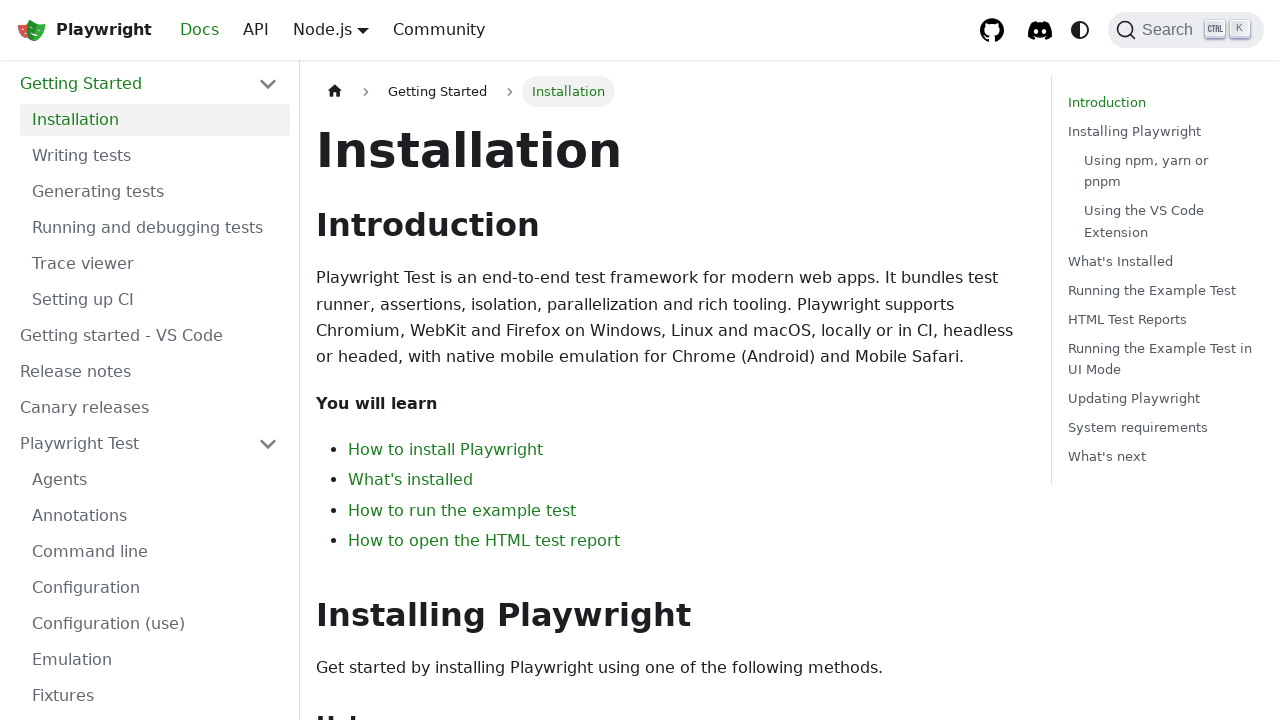

Clicked search button to open search dialog at (1186, 30) on button[type='button']:has-text('Search')
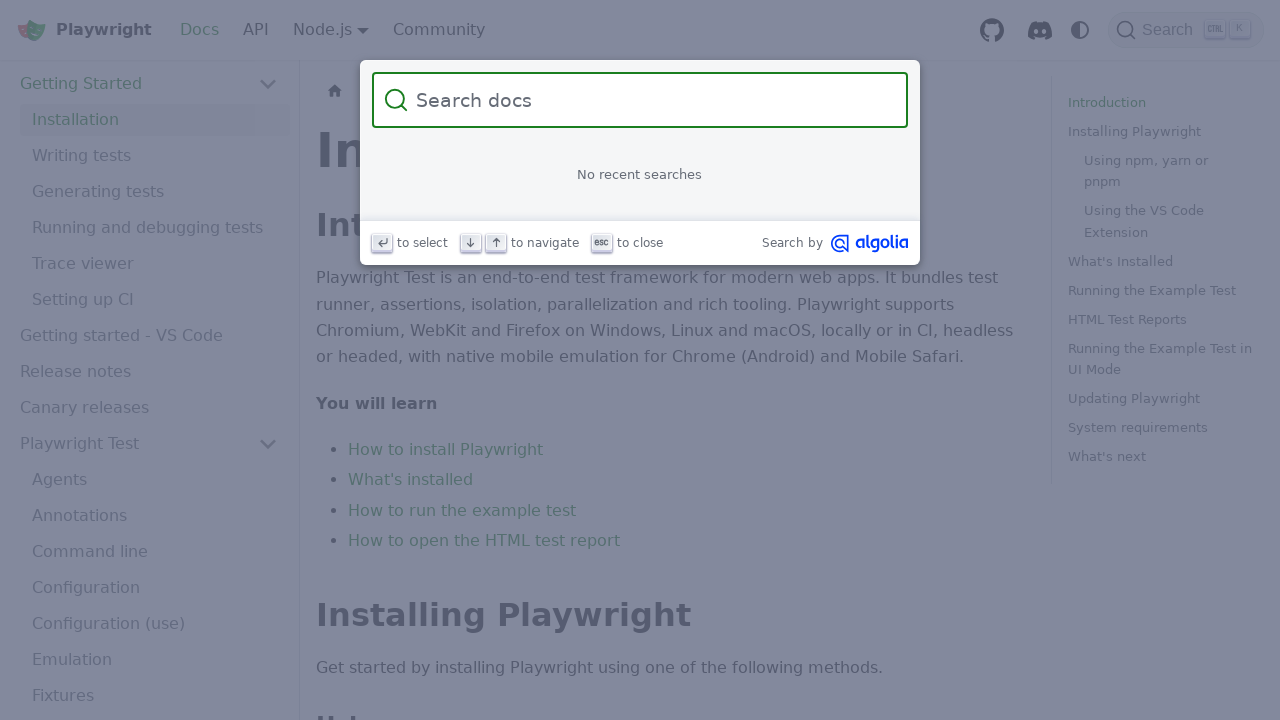

Entered 'assertions' in search field on input[type='search']
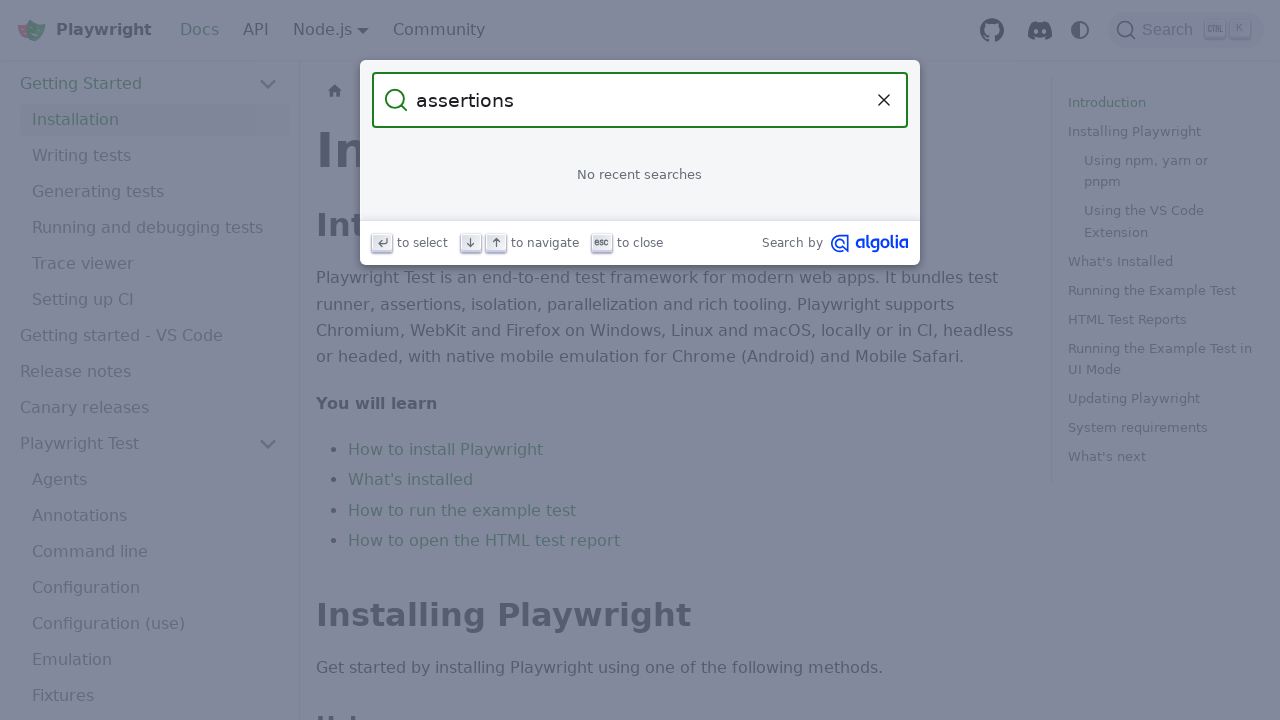

Search results appeared with 'assertions' highlighted
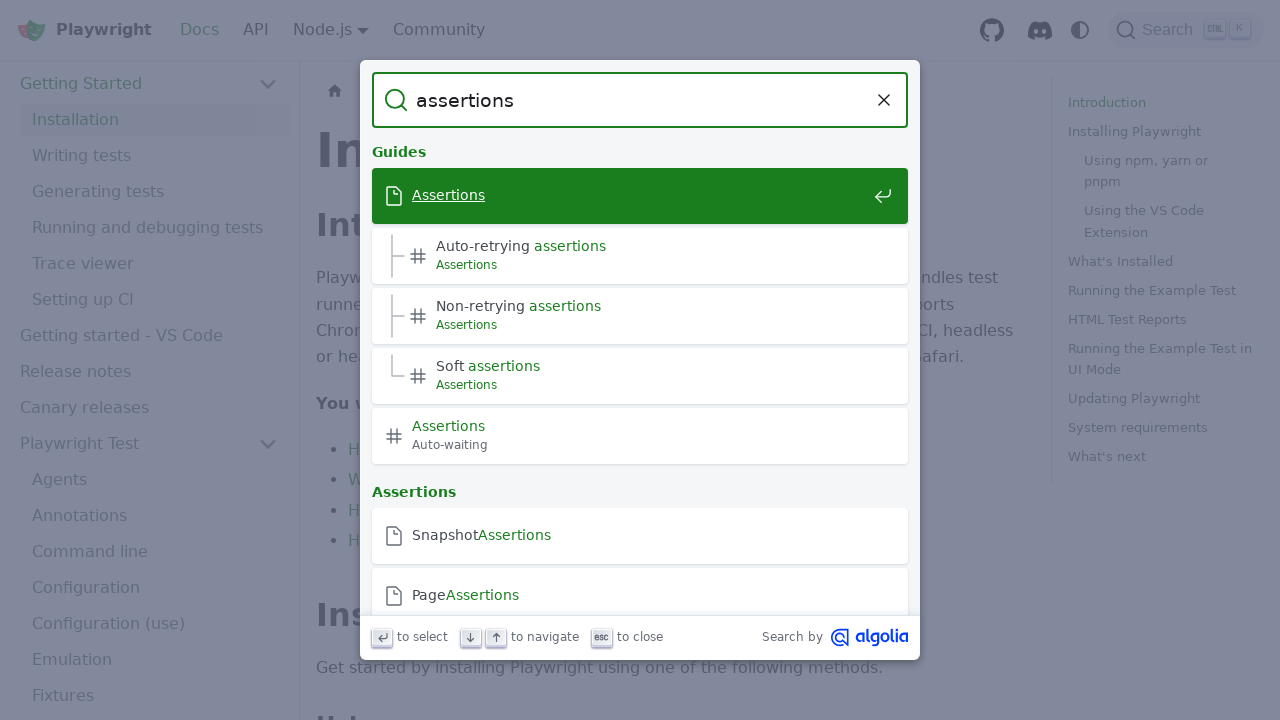

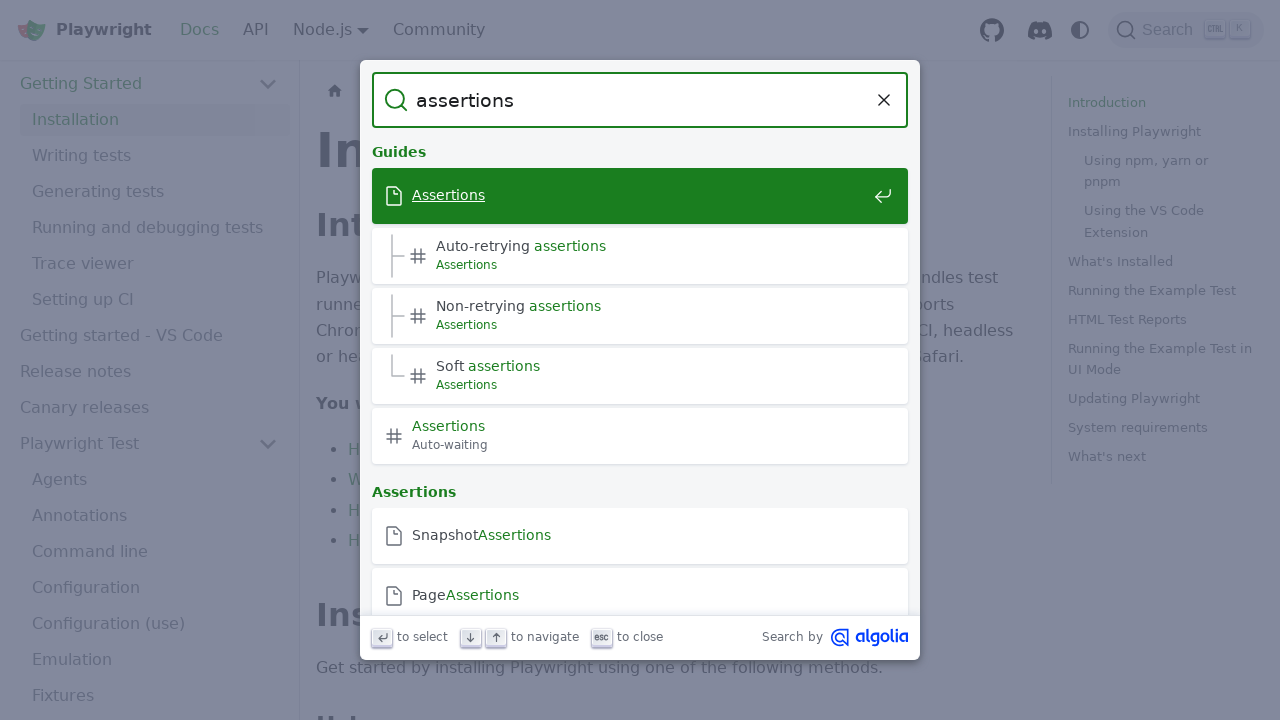